Tests browser window and tab handling by opening new tabs and windows, switching between them, and navigating to different pages

Starting URL: https://demoqa.com/browser-windows

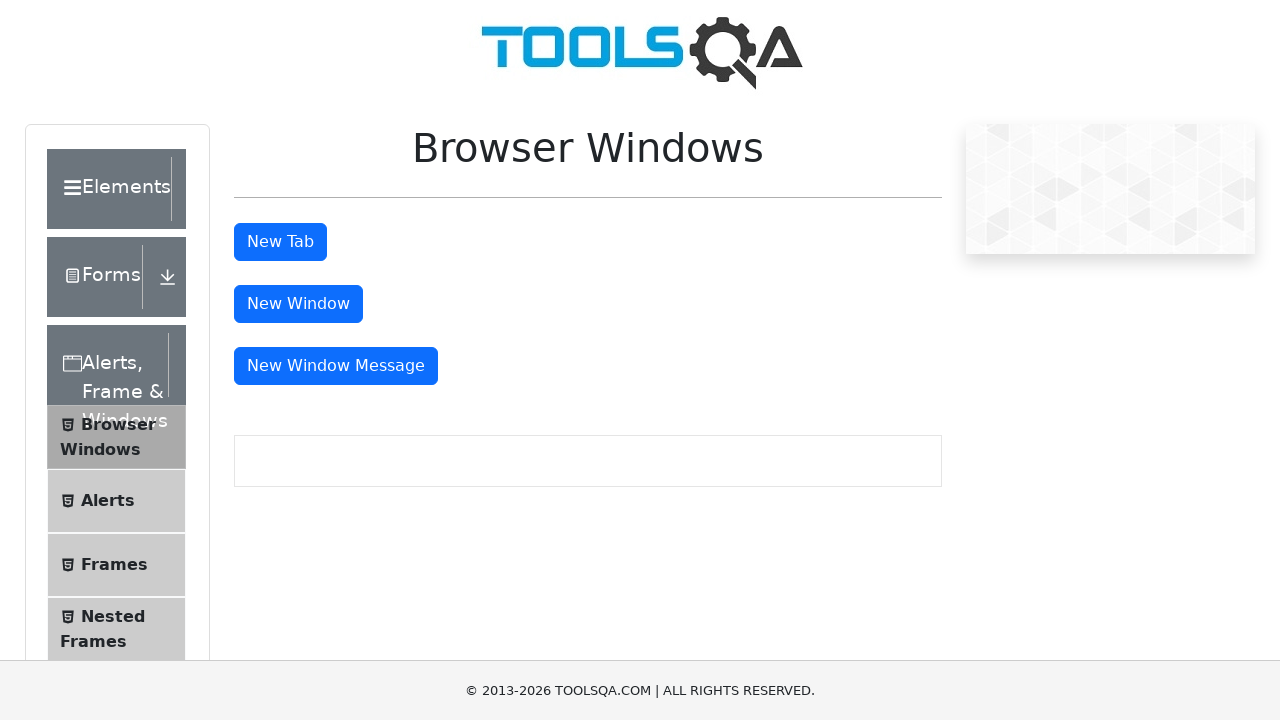

Retrieved current window/tab handle
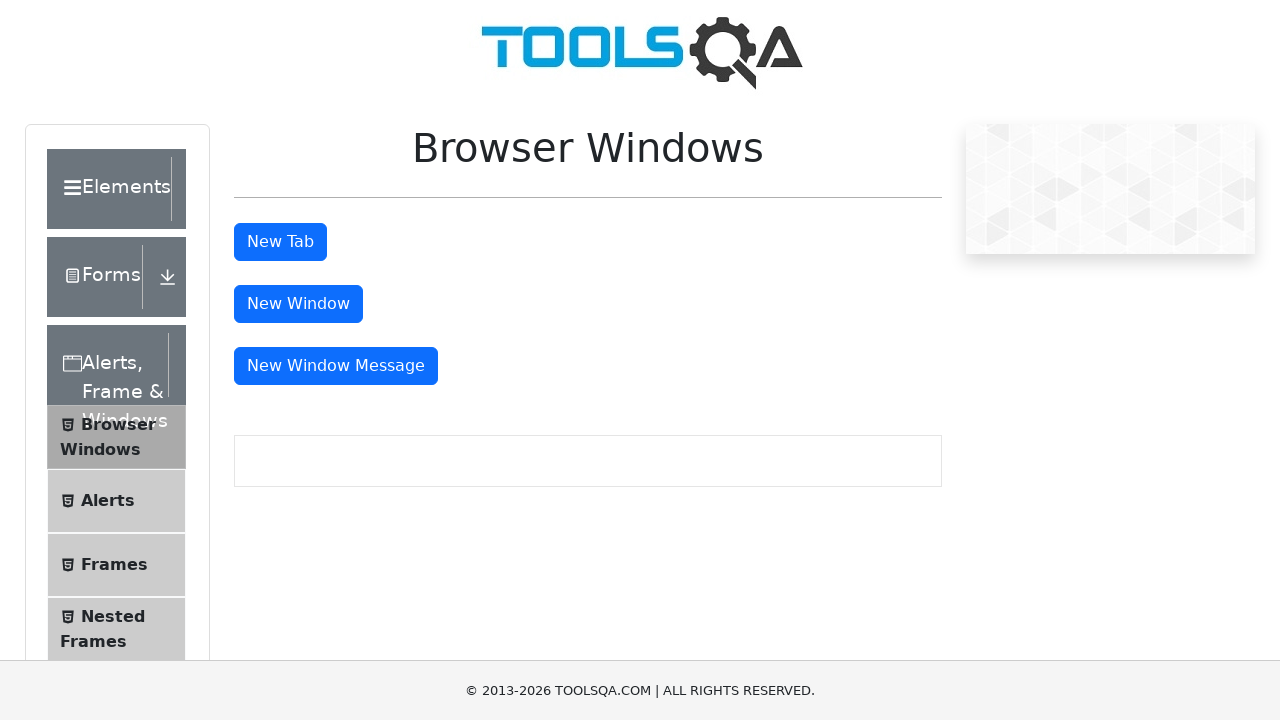

Scrolled down 300 pixels to make New Tab button visible
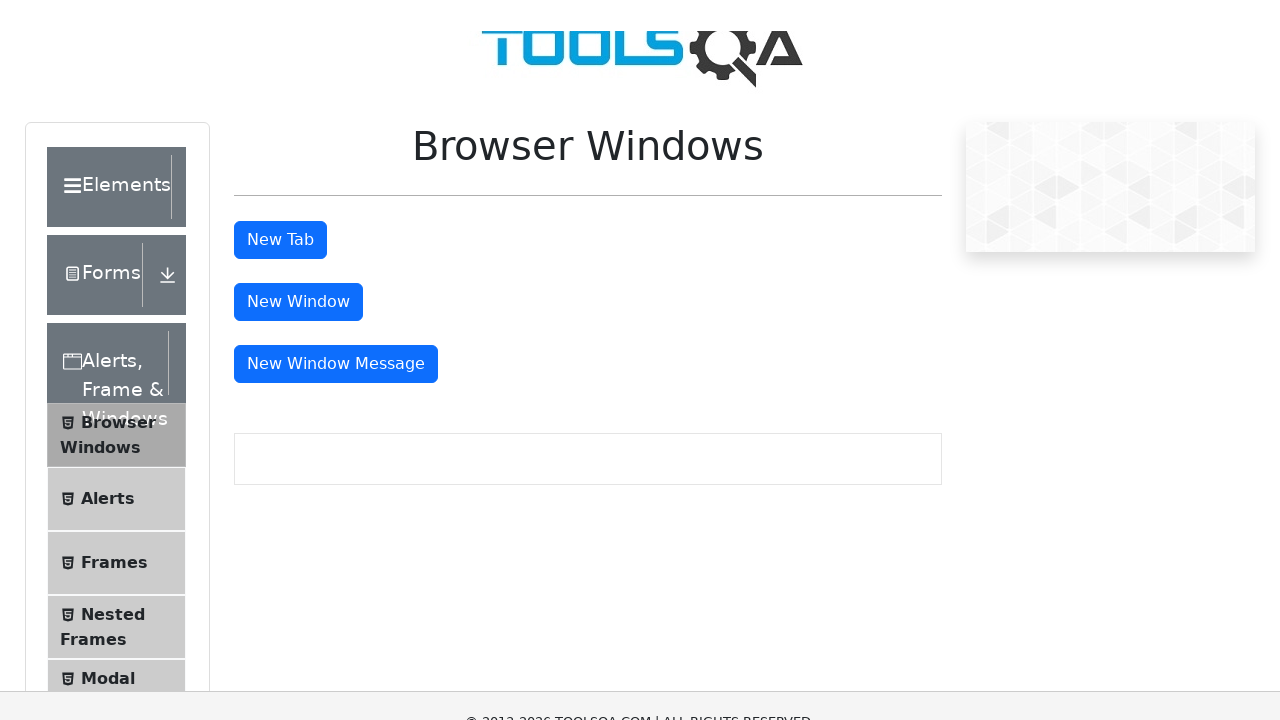

Clicked New Tab button and new tab opened at (280, 242) on text='New Tab'
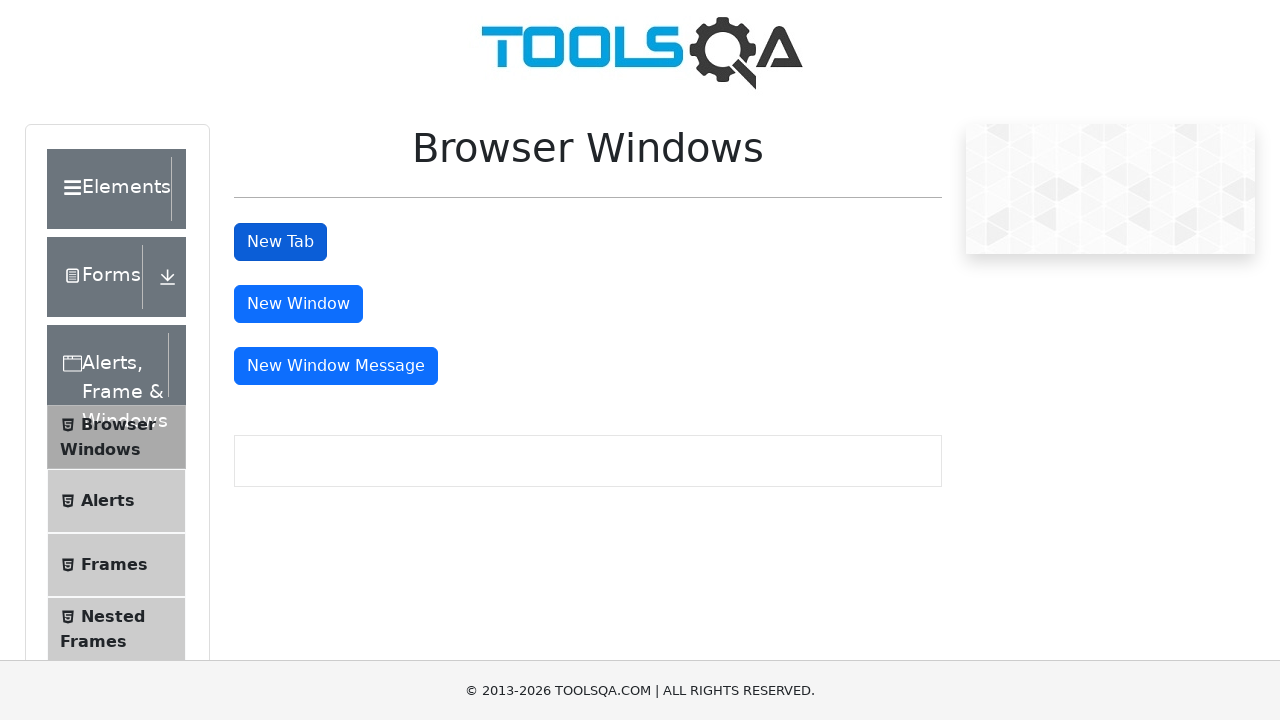

Retrieved heading text from new tab: 'This is a sample page'
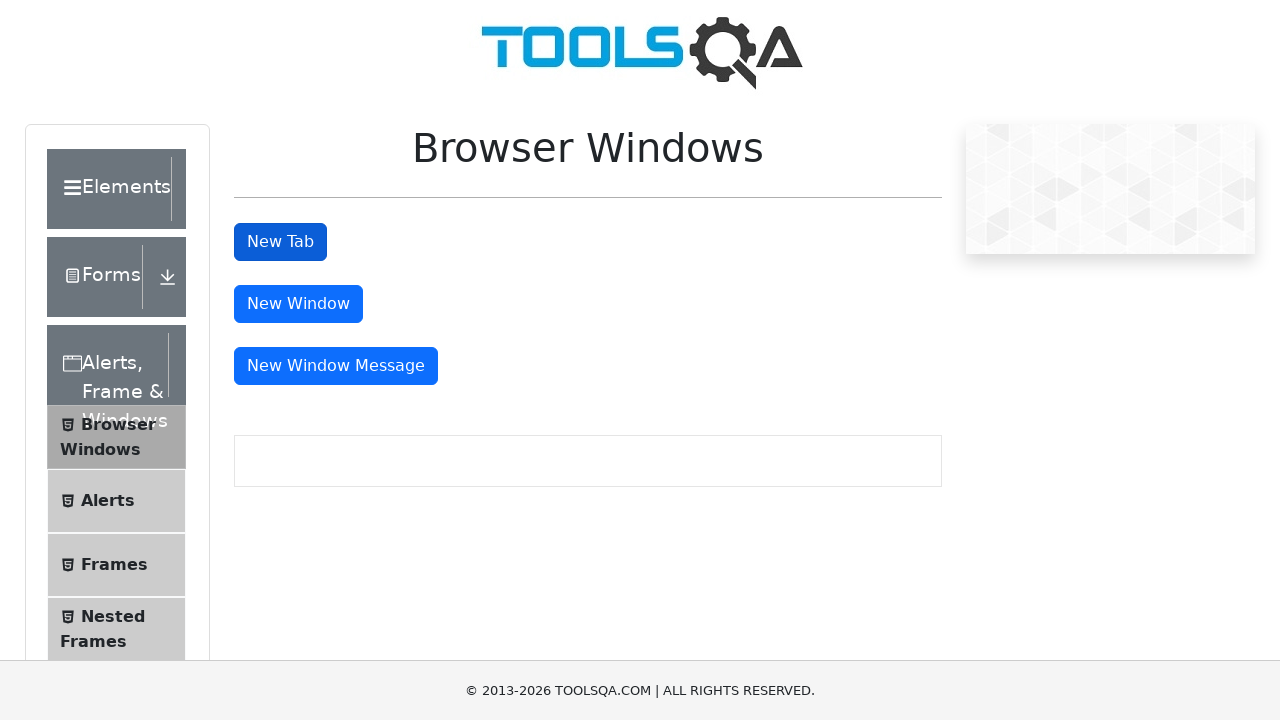

Closed the new tab
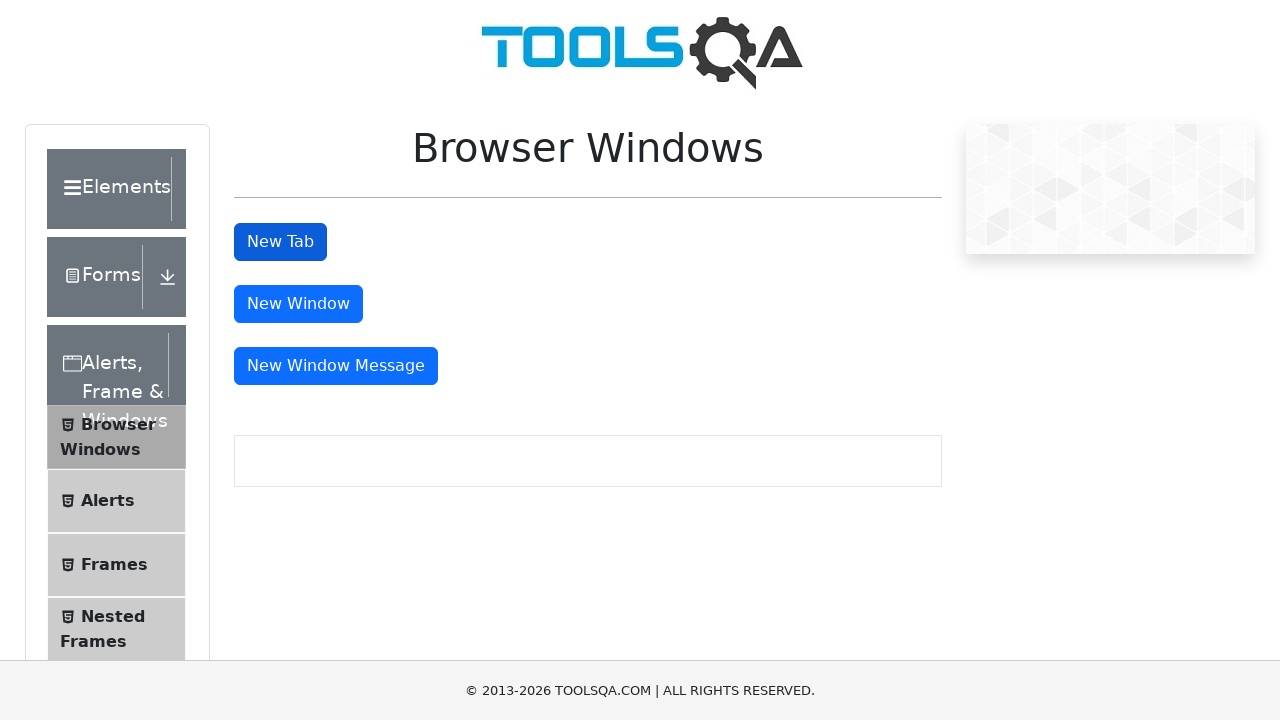

Pressed ArrowDown key to scroll within original tab
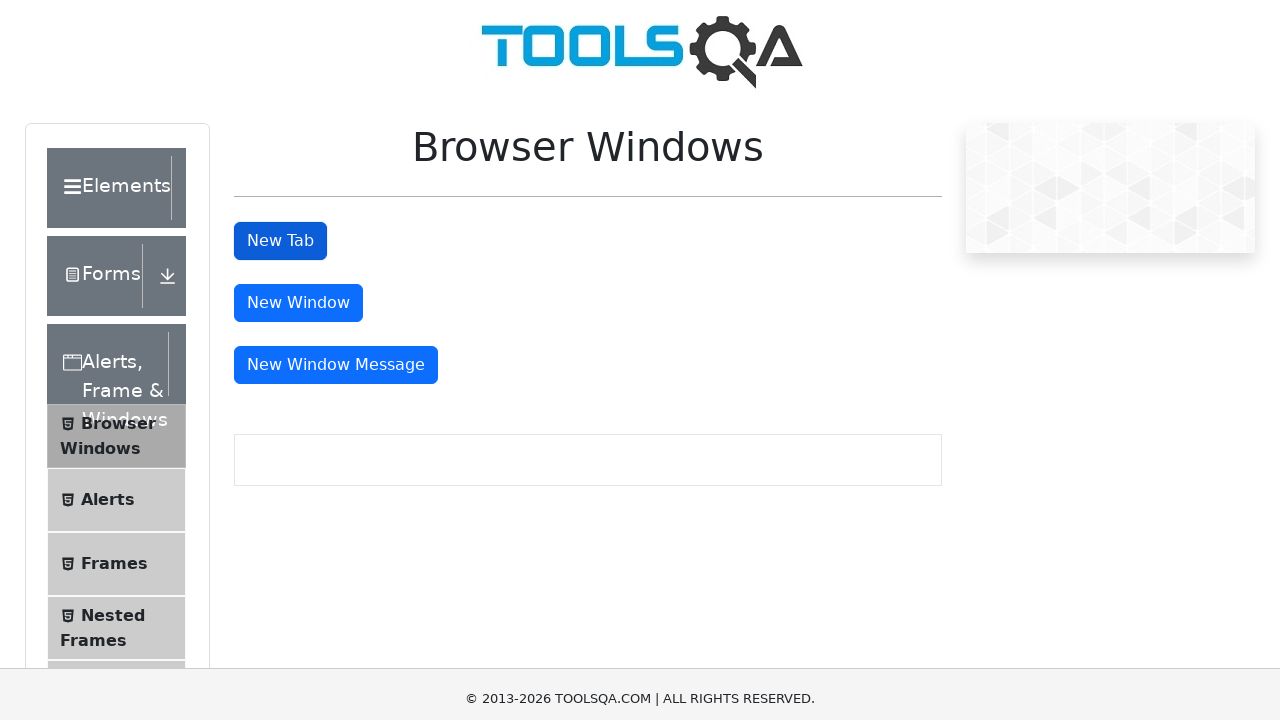

Clicked New Window button and new window opened at (298, 264) on button:text('New Window')
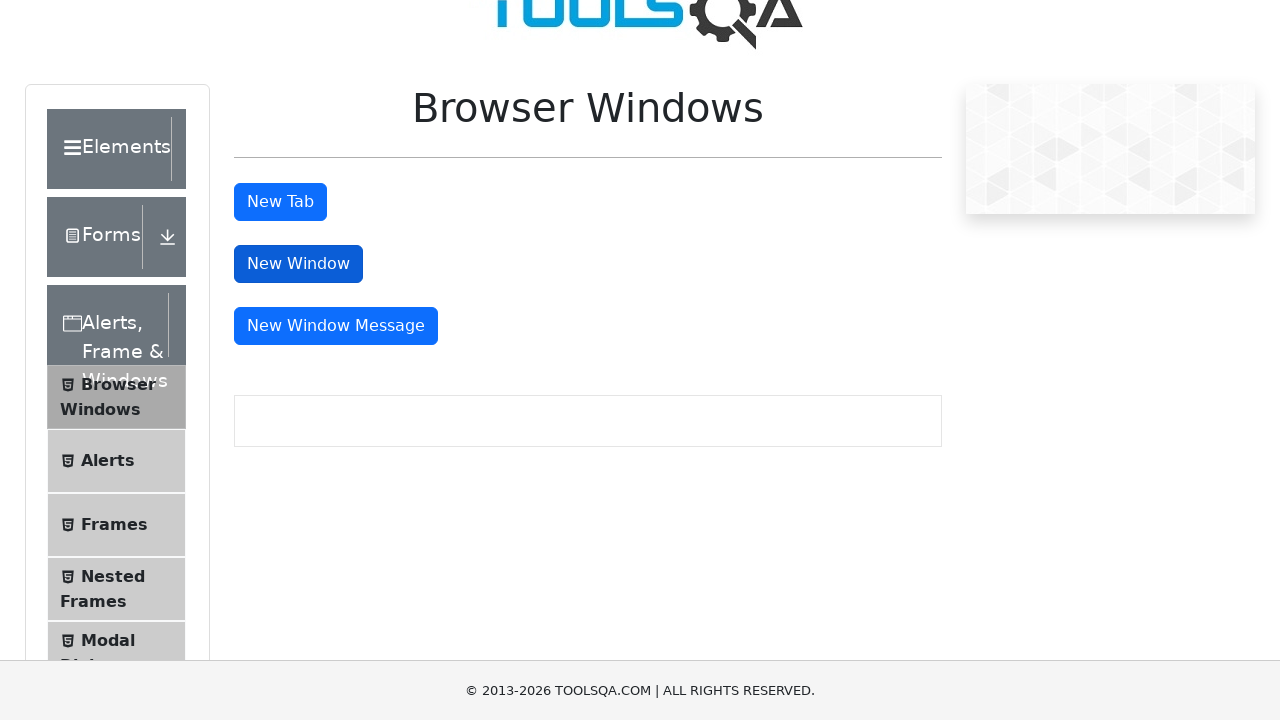

Closed the new window
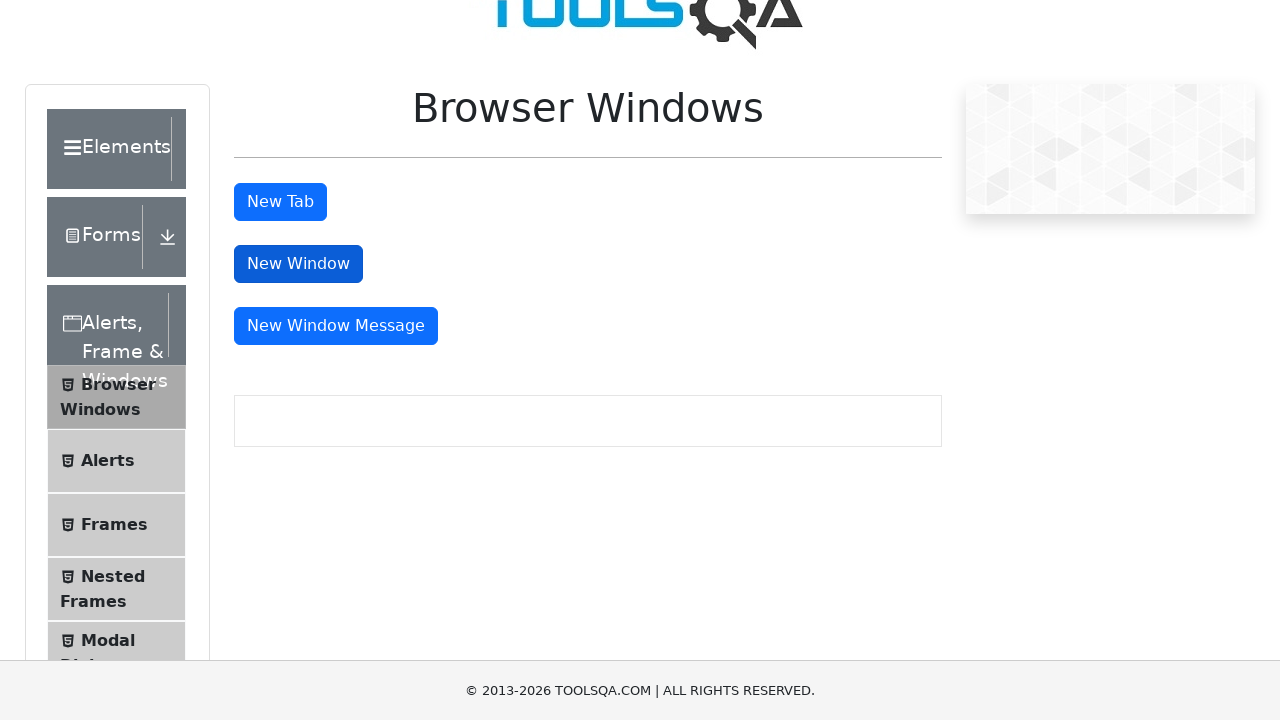

Created a new page/tab in the current context
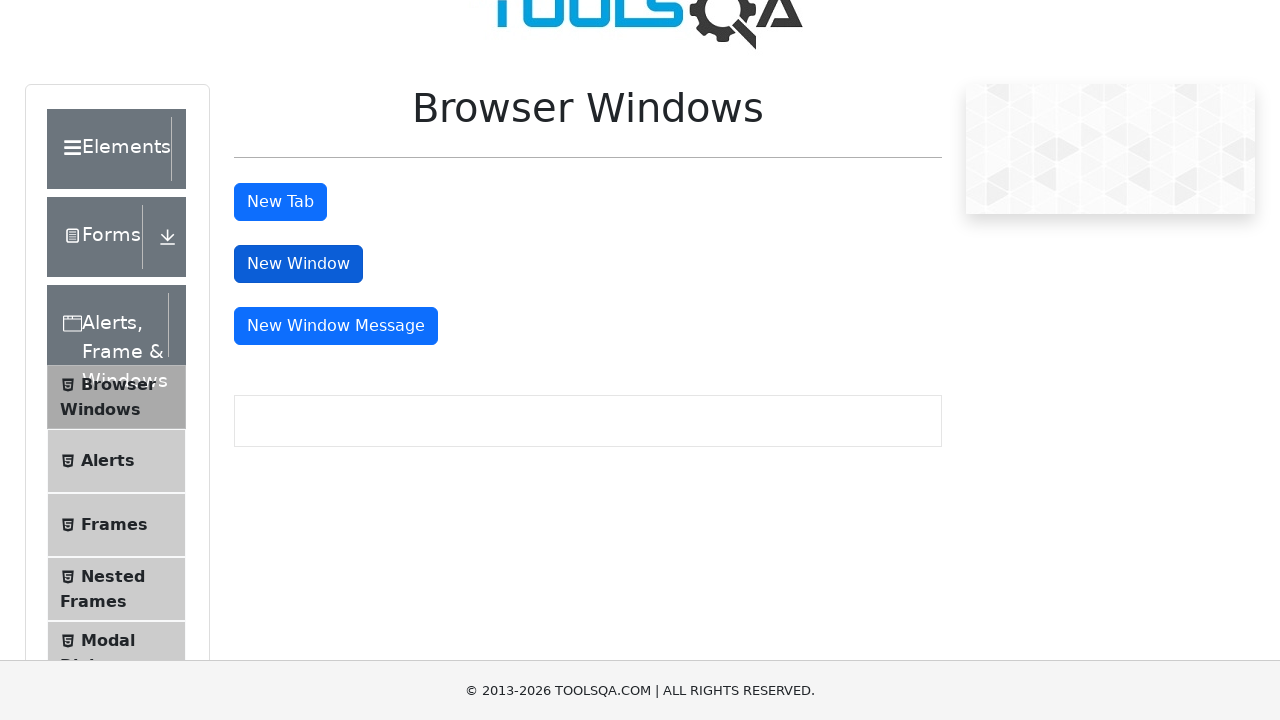

Navigated new page to https://testautomationpractice.blogspot.com/
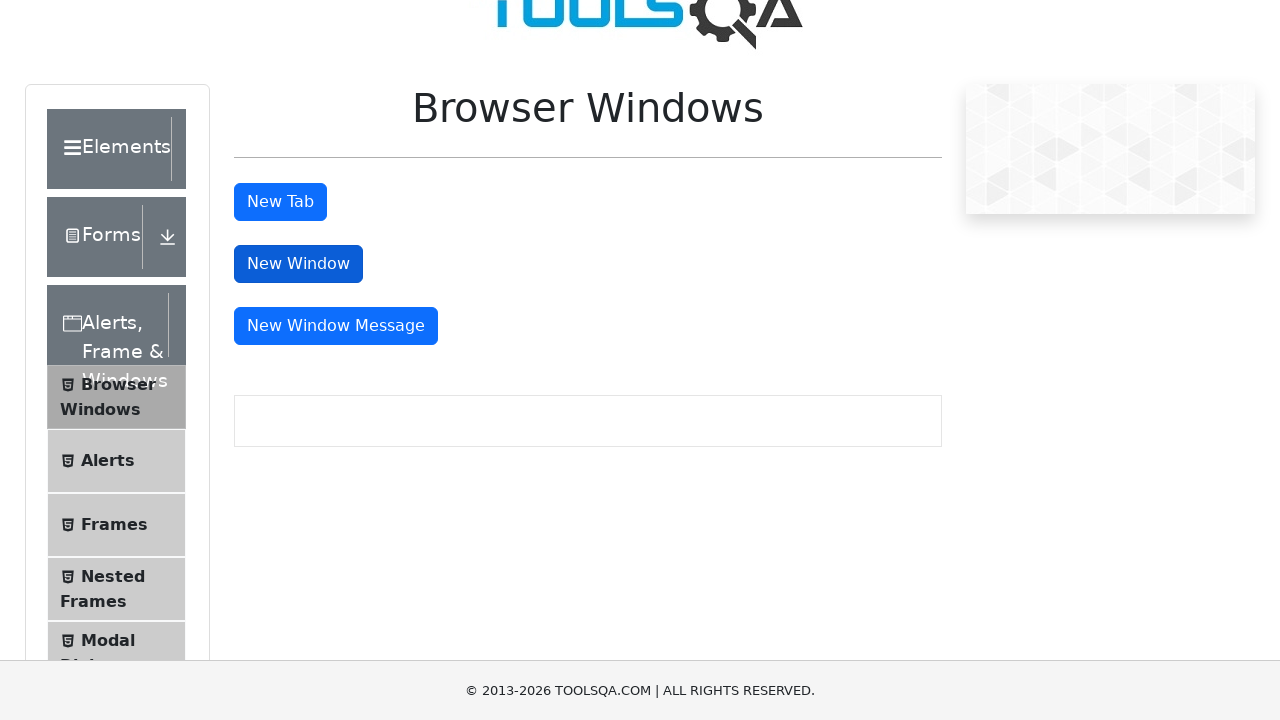

Closed the new page
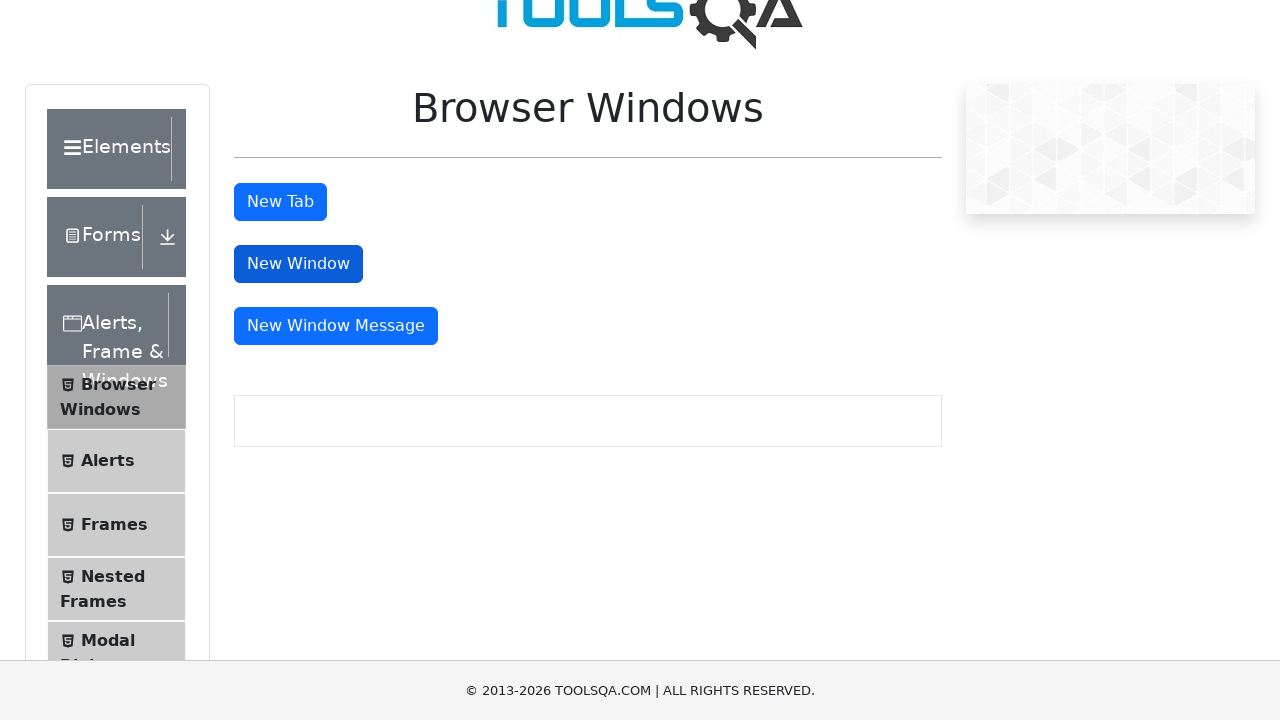

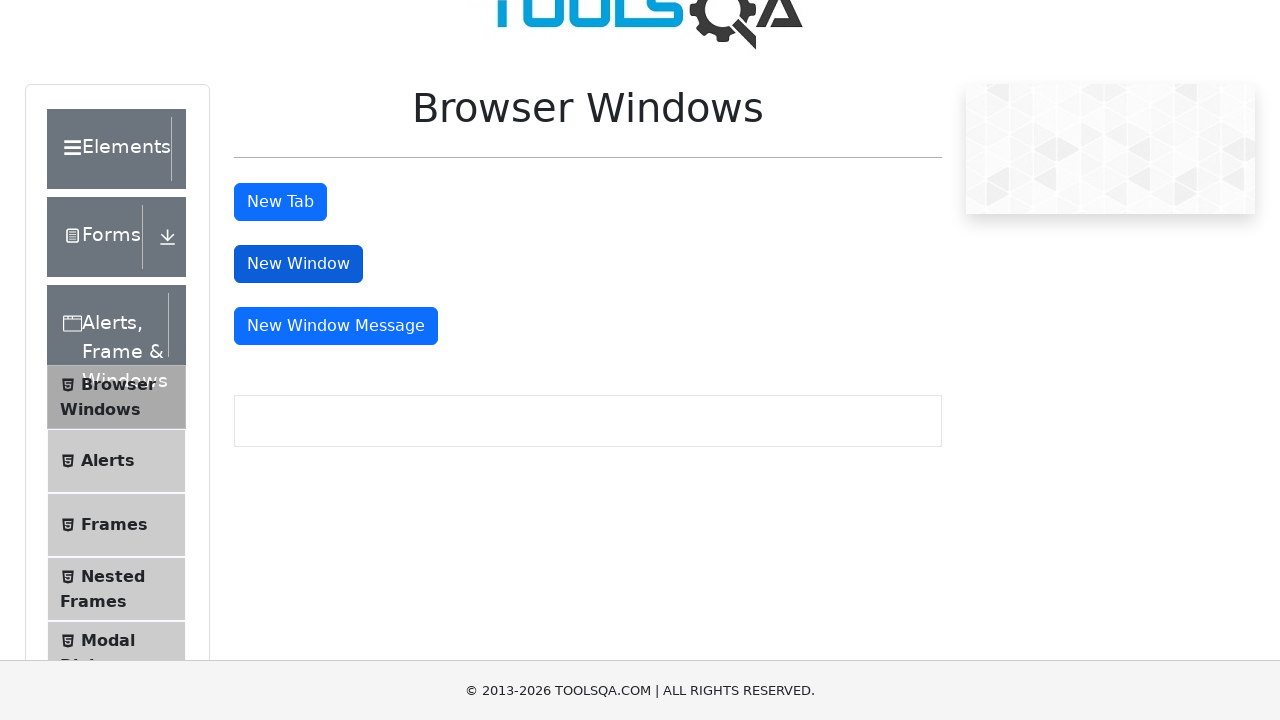